Tests alert handling by filling a name field, triggering an alert, and accepting it

Starting URL: http://www.qaclickacademy.com/practice.php

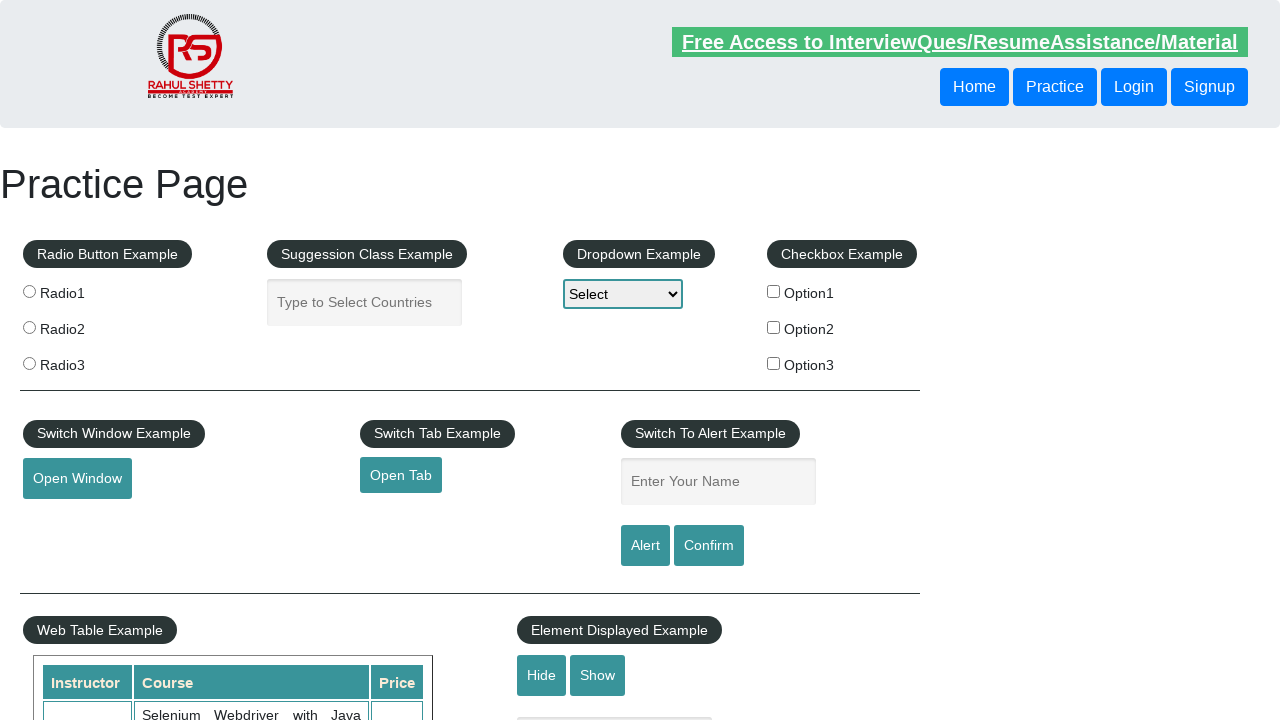

Filled name field with 'Automation' on #name
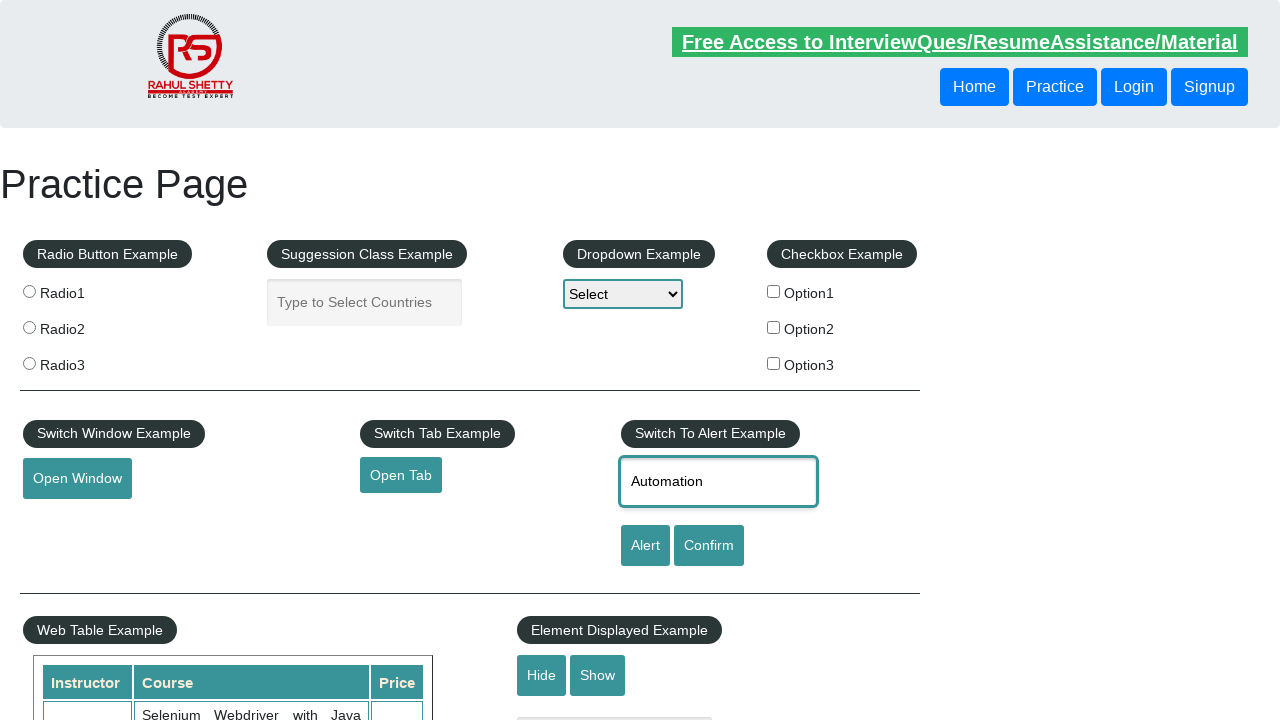

Set up alert handler to accept dialogs
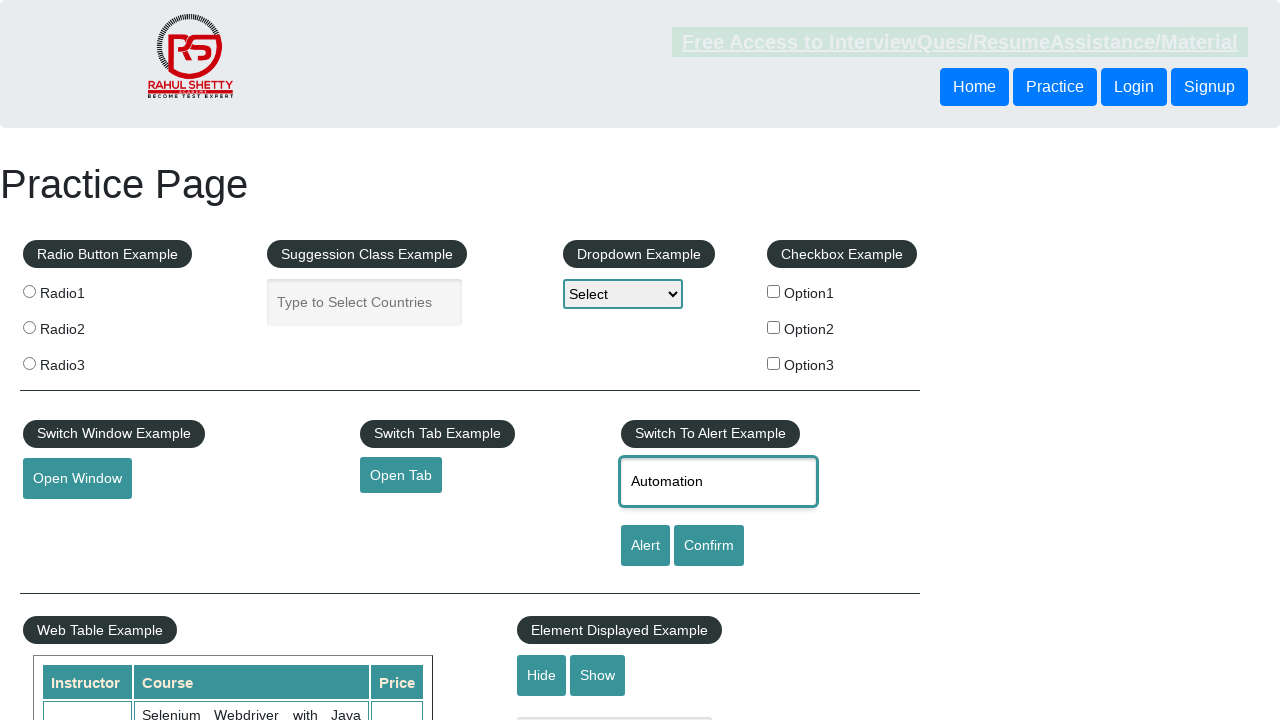

Clicked alert button to trigger alert at (645, 546) on input[value='Alert']
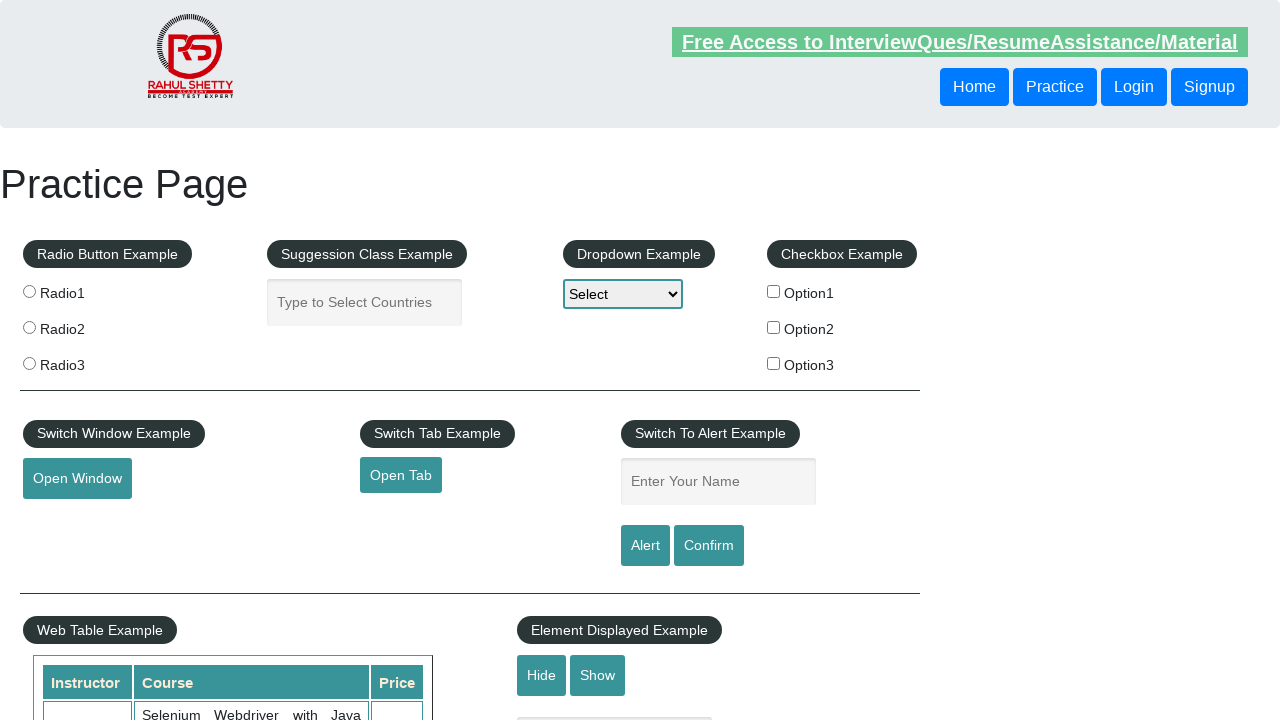

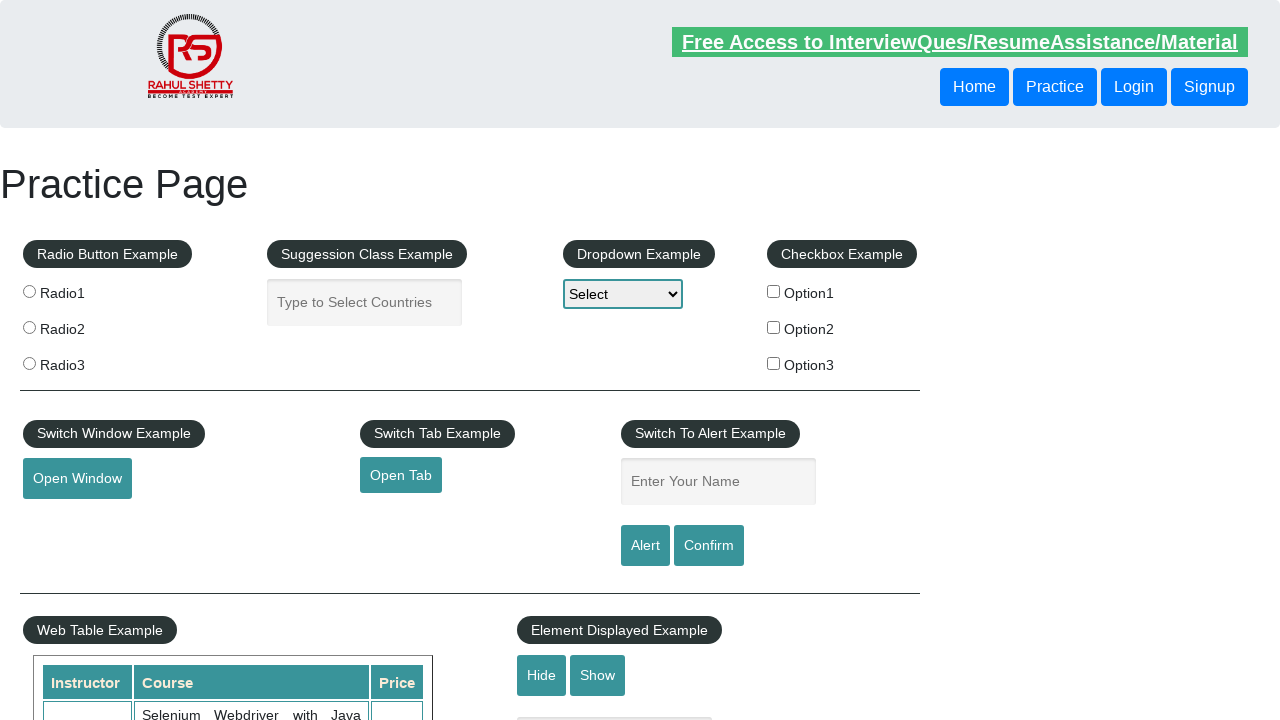